Tests calendar date selection on Telerik demo page by clicking on day 20 and verifying the selection is displayed

Starting URL: https://demos.telerik.com/aspnet-ajax/ajaxloadingpanel/functionality/explicit-show-hide/defaultcs.aspx

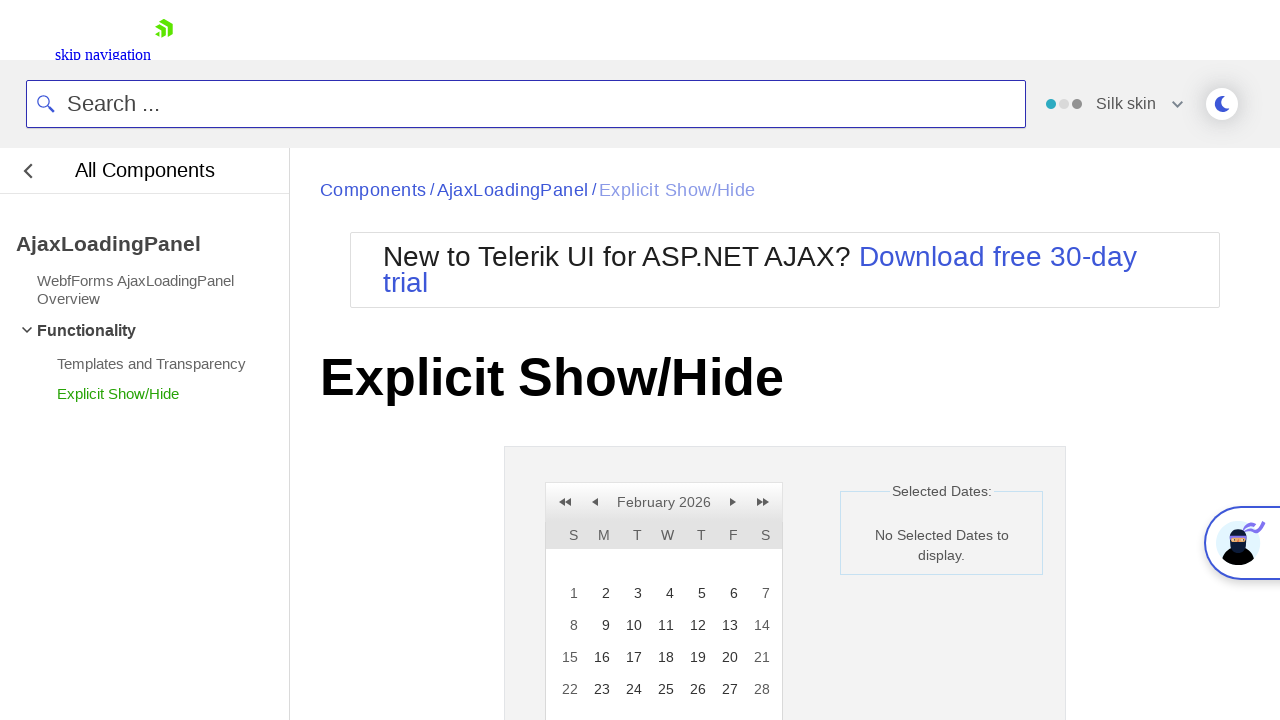

Waited for calendar container to become visible
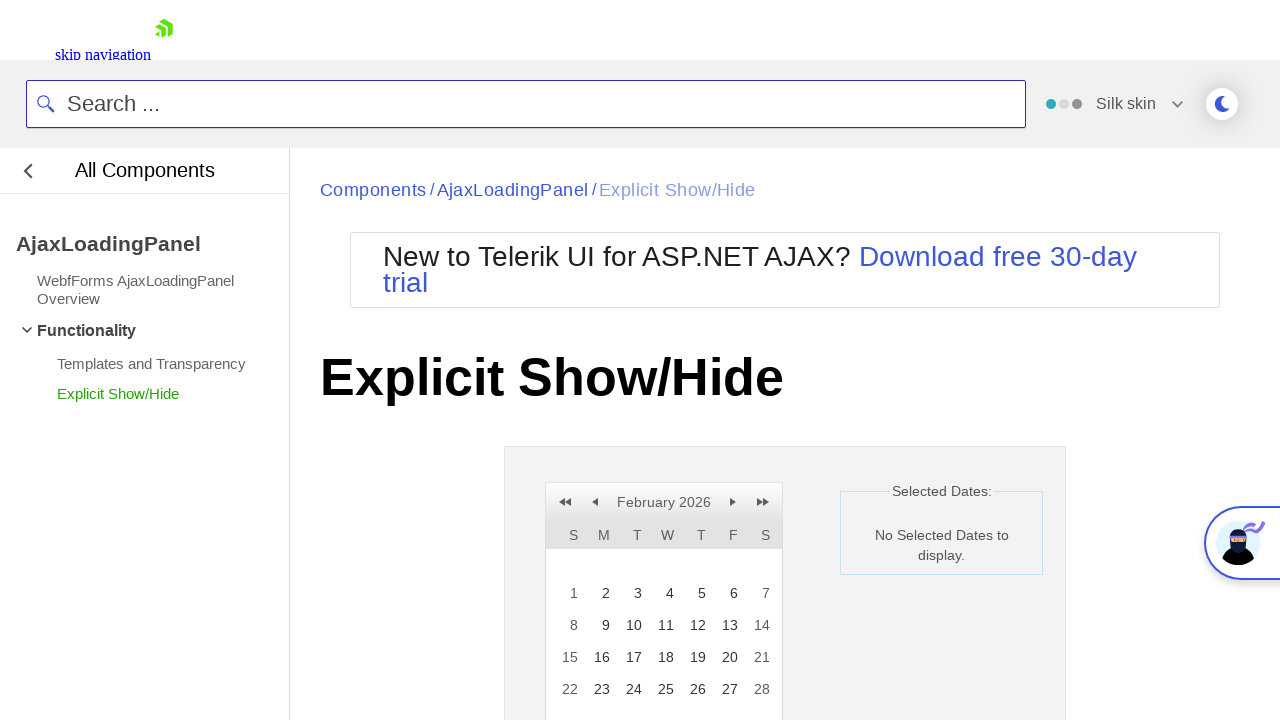

Clicked on day 20 in the calendar at (728, 657) on xpath=//div[@class='rcMain']//a[text()='20']
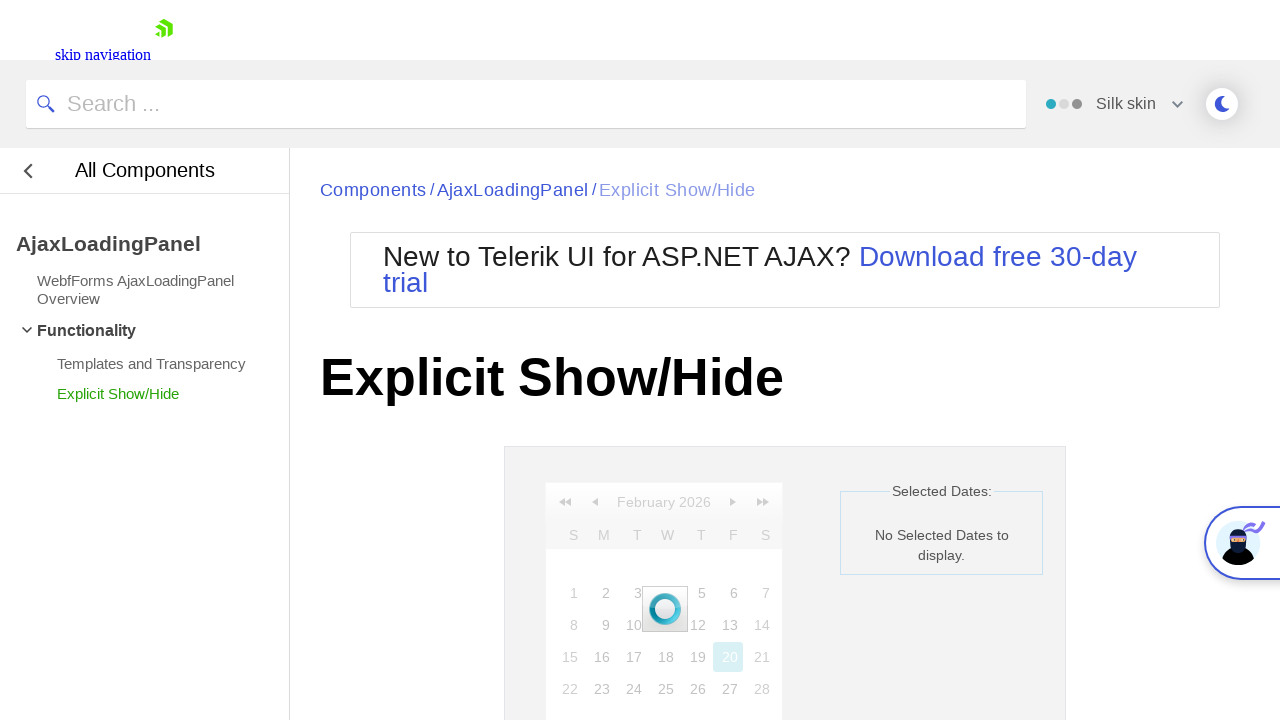

Waited for loading indicator to disappear
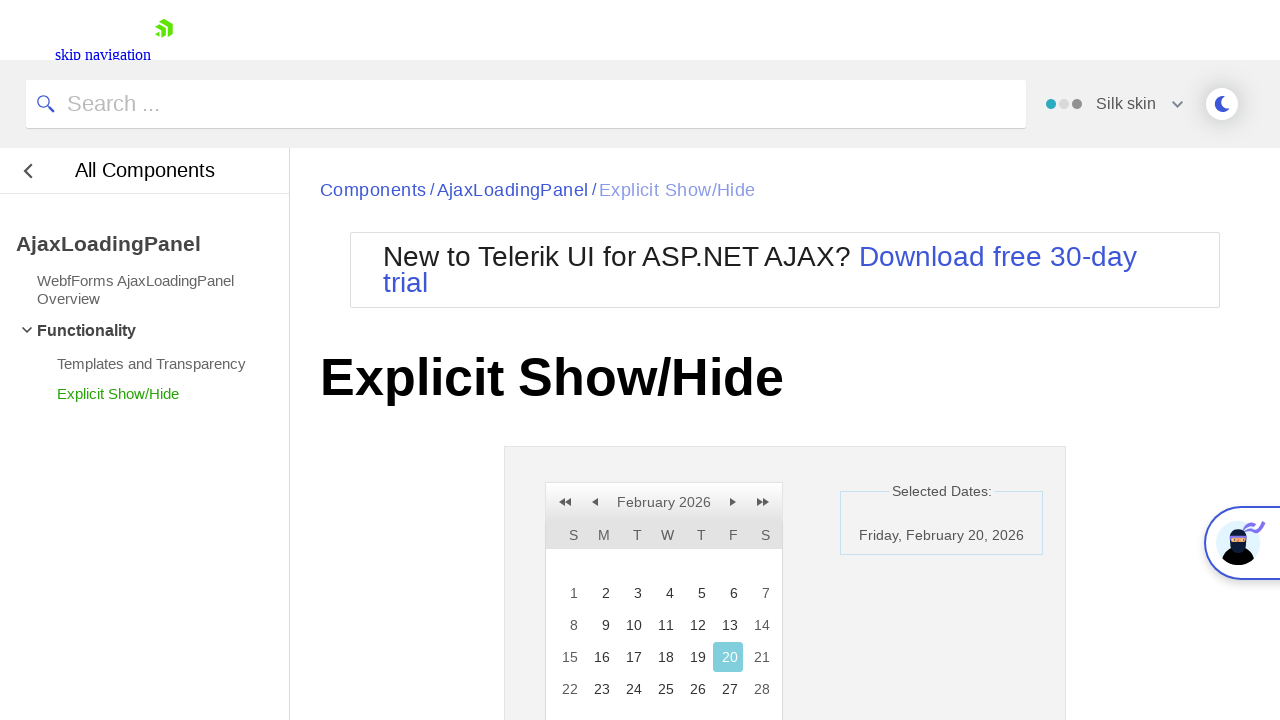

Verified that selected date contains '20'
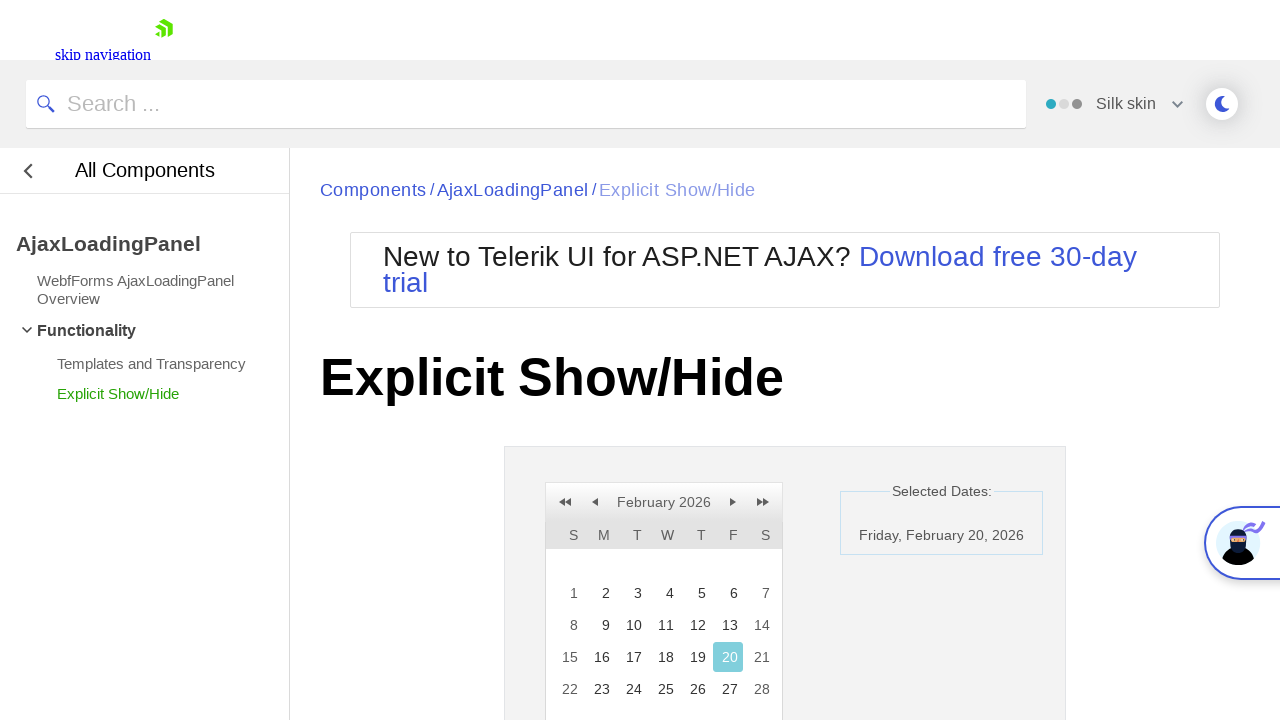

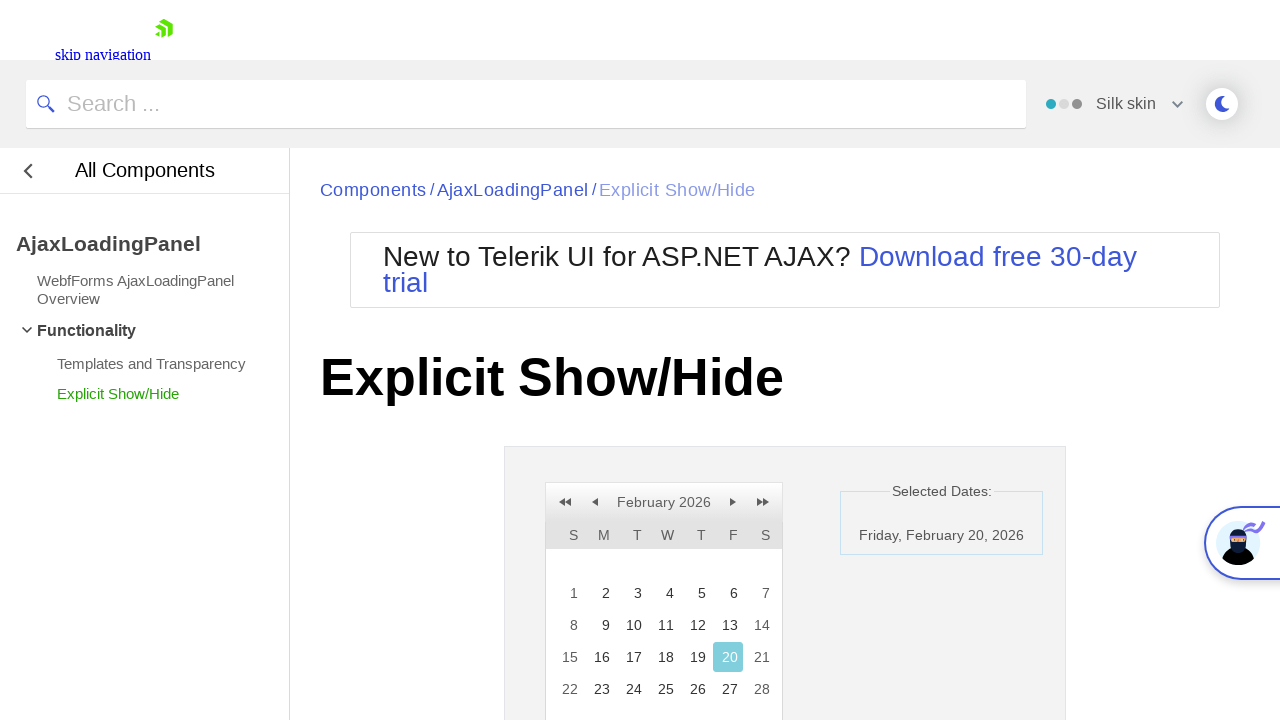